Tests opting out of A/B tests by adding an opt-out cookie before visiting the A/B test page

Starting URL: http://the-internet.herokuapp.com

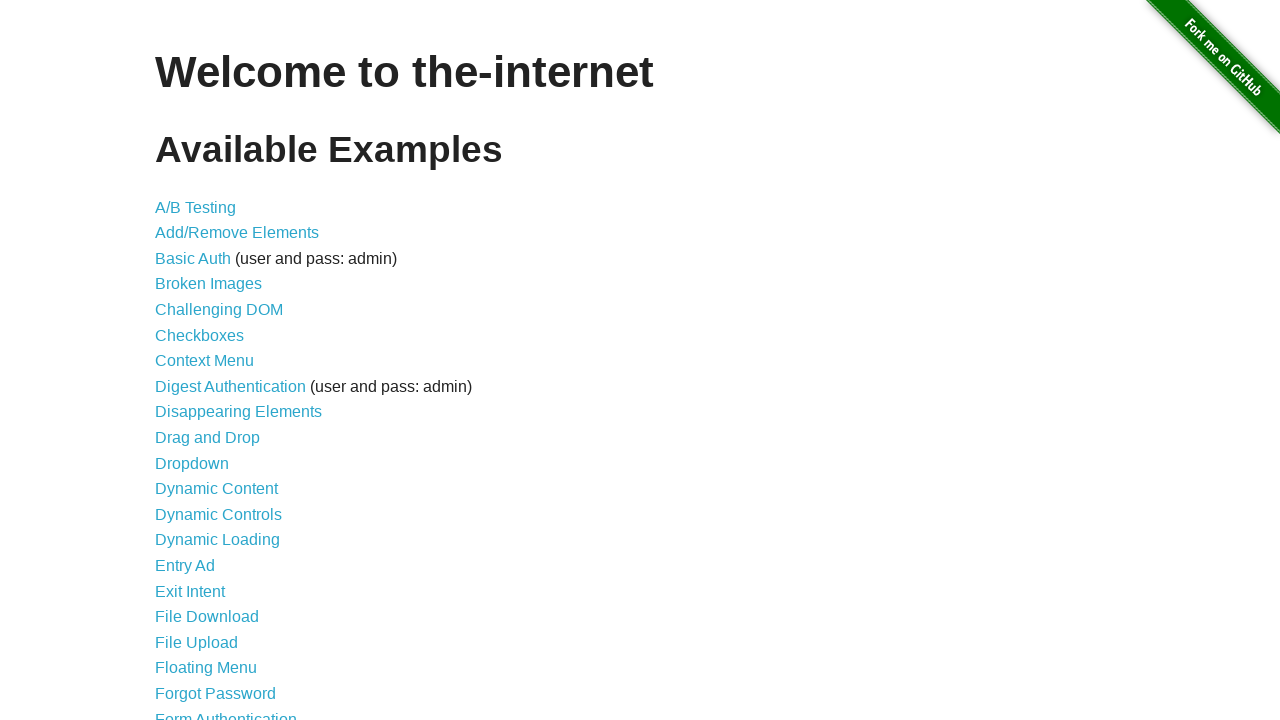

Added optimizelyOptOut cookie to opt out of A/B tests
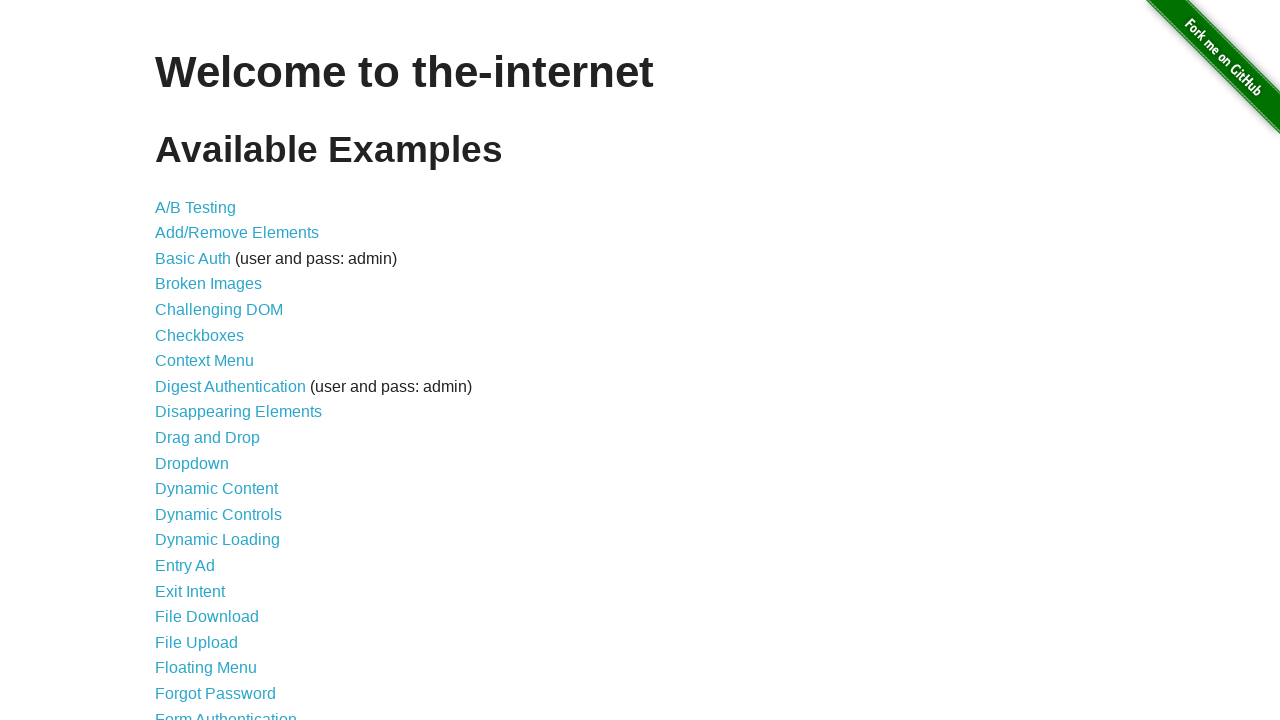

Navigated to A/B test page
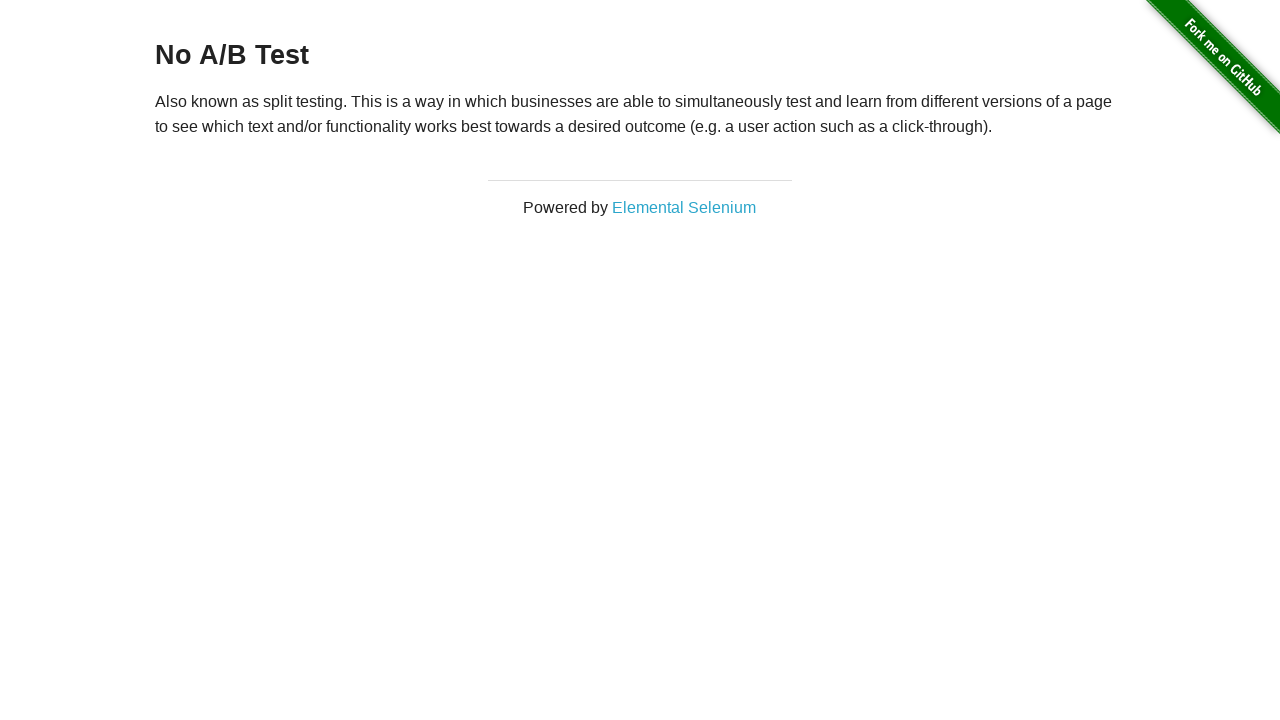

Verified that page heading shows 'No A/B Test' confirming opt-out cookie is working
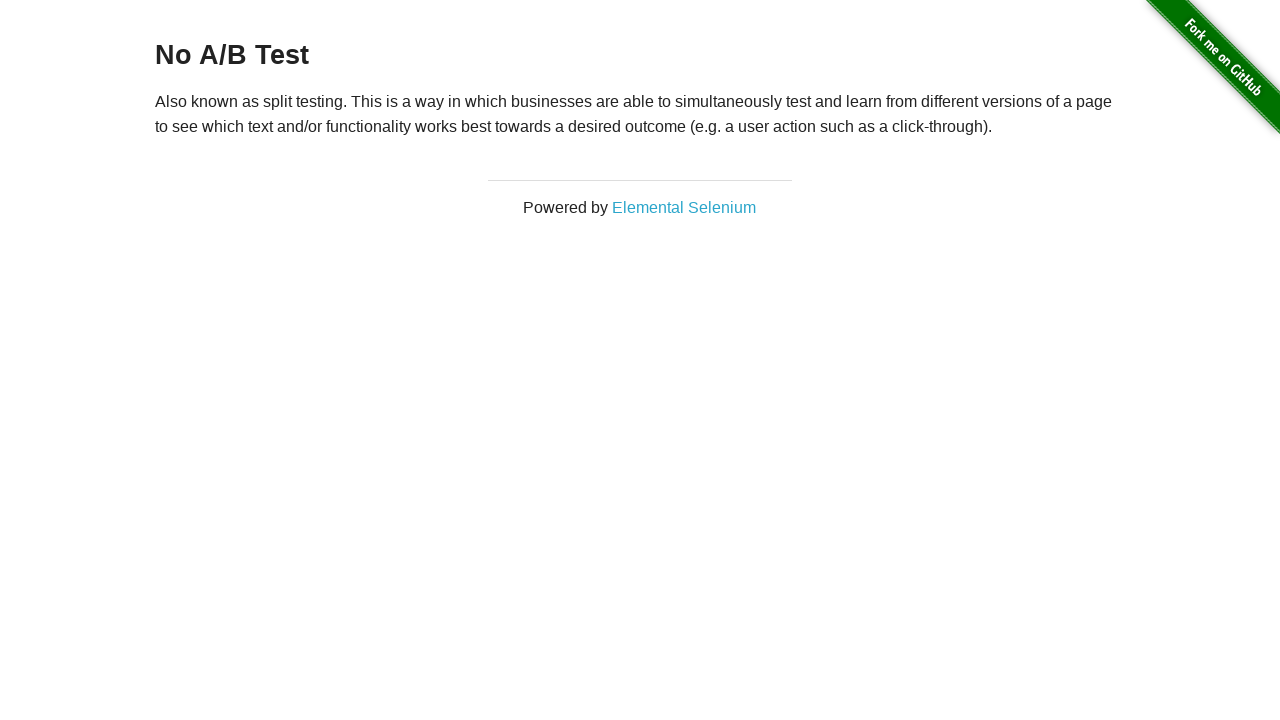

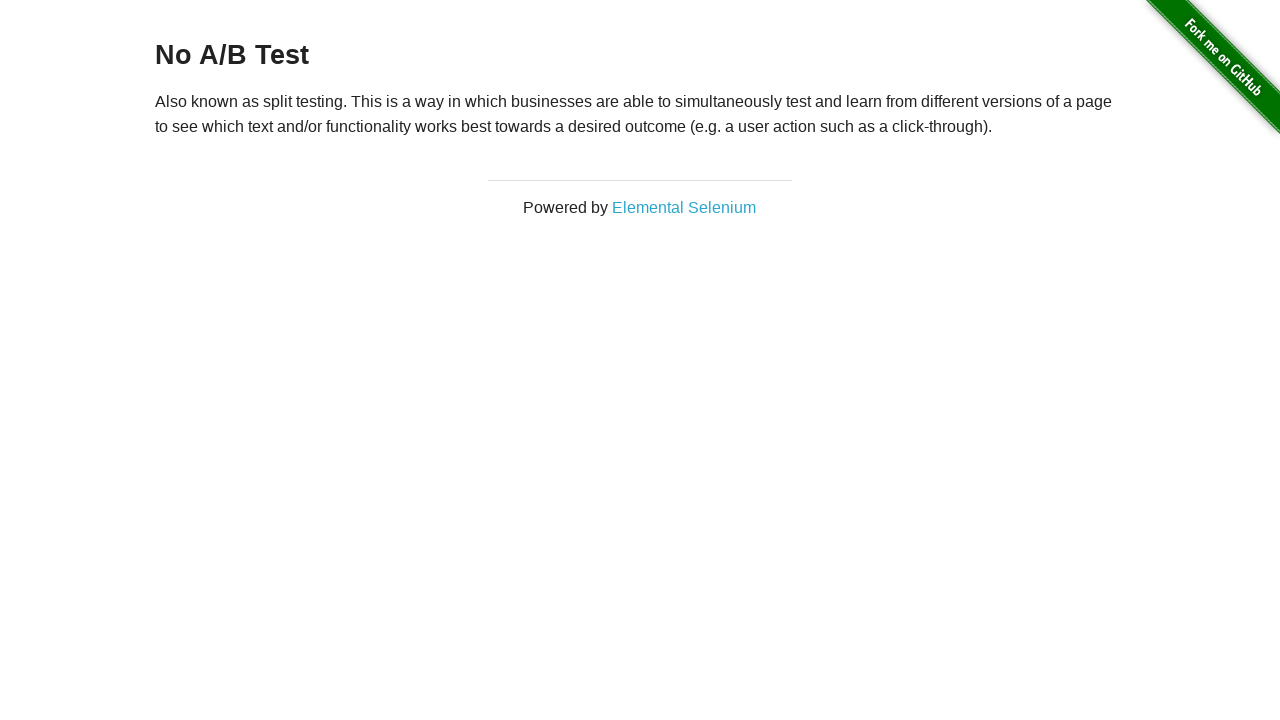